Tests adding a product to the shopping cart on a demo e-commerce site, verifying the cart opens and displays the correct product.

Starting URL: https://www.bstackdemo.com

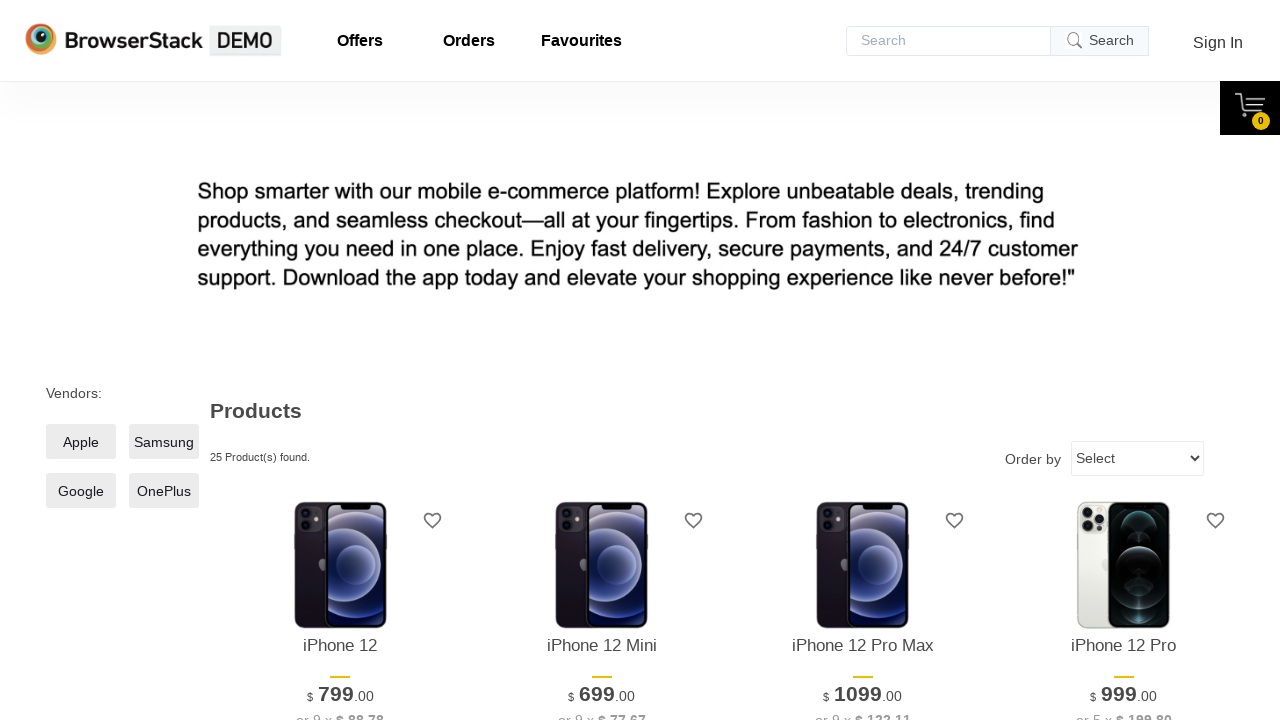

Verified page title contains 'StackDemo'
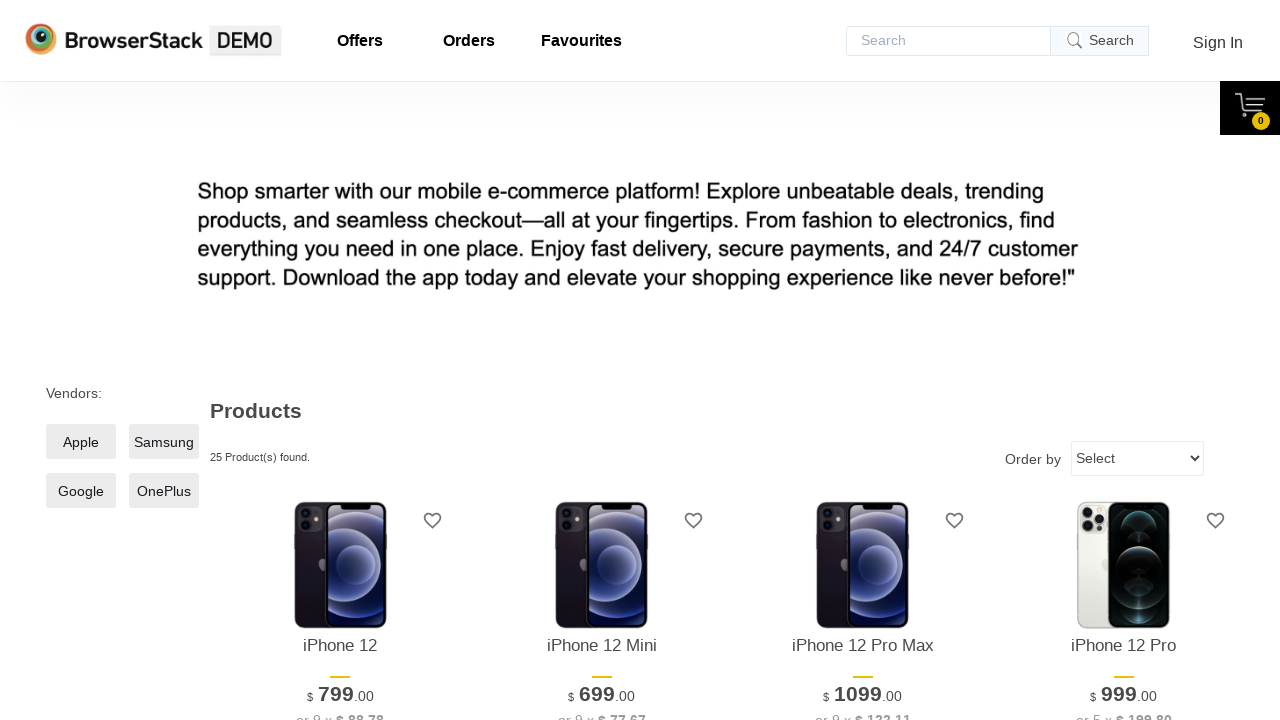

Retrieved product name from product listing
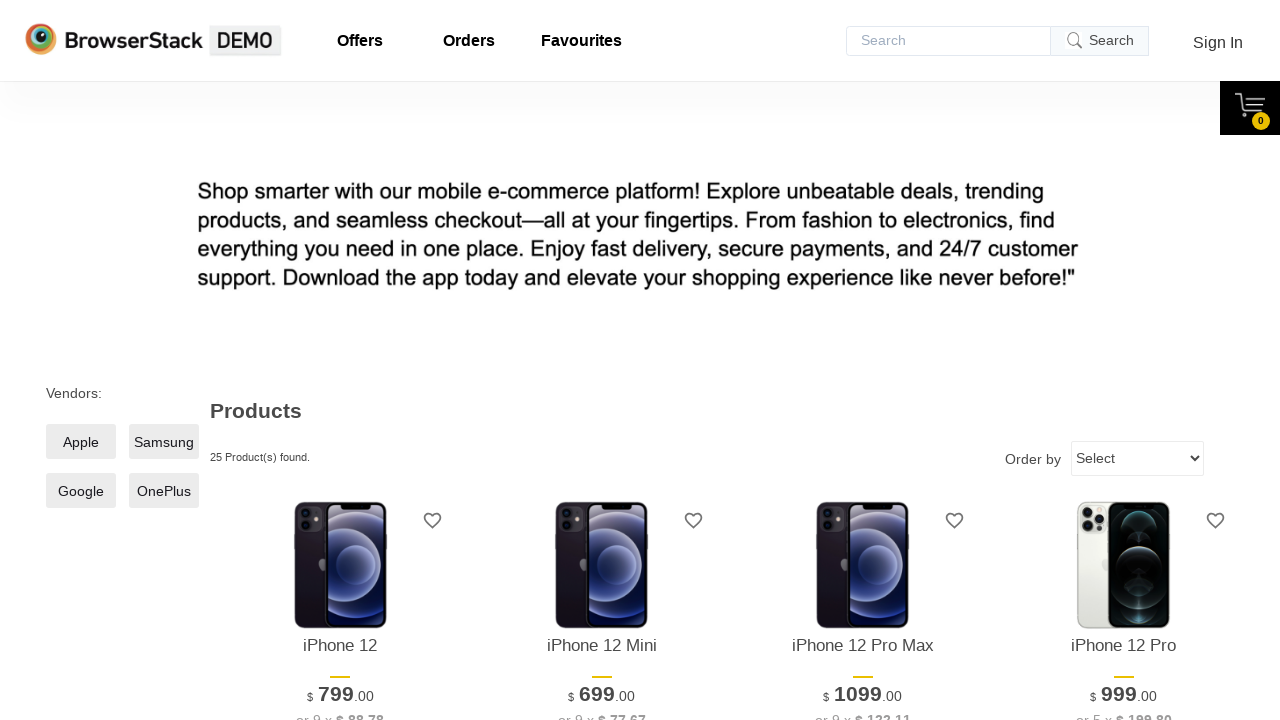

Clicked 'Add to Cart' button for first product at (340, 361) on xpath=//*[@id='1']/div[4]
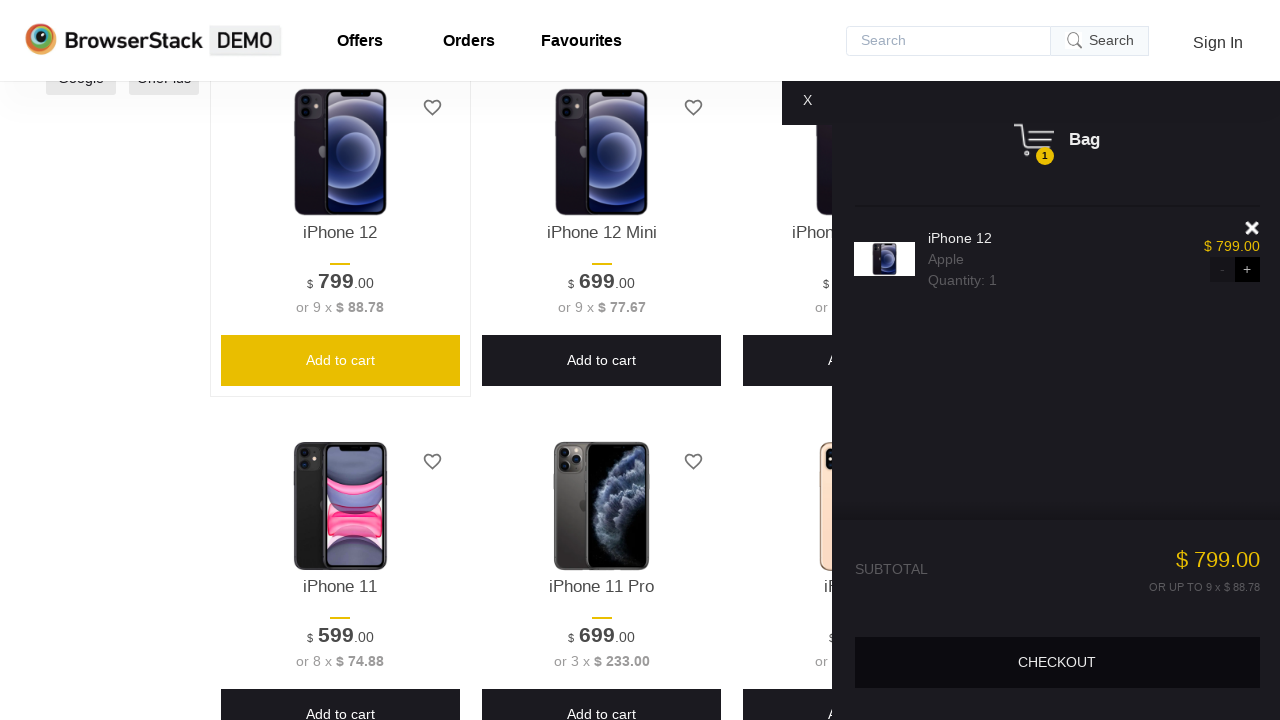

Cart panel appeared on screen
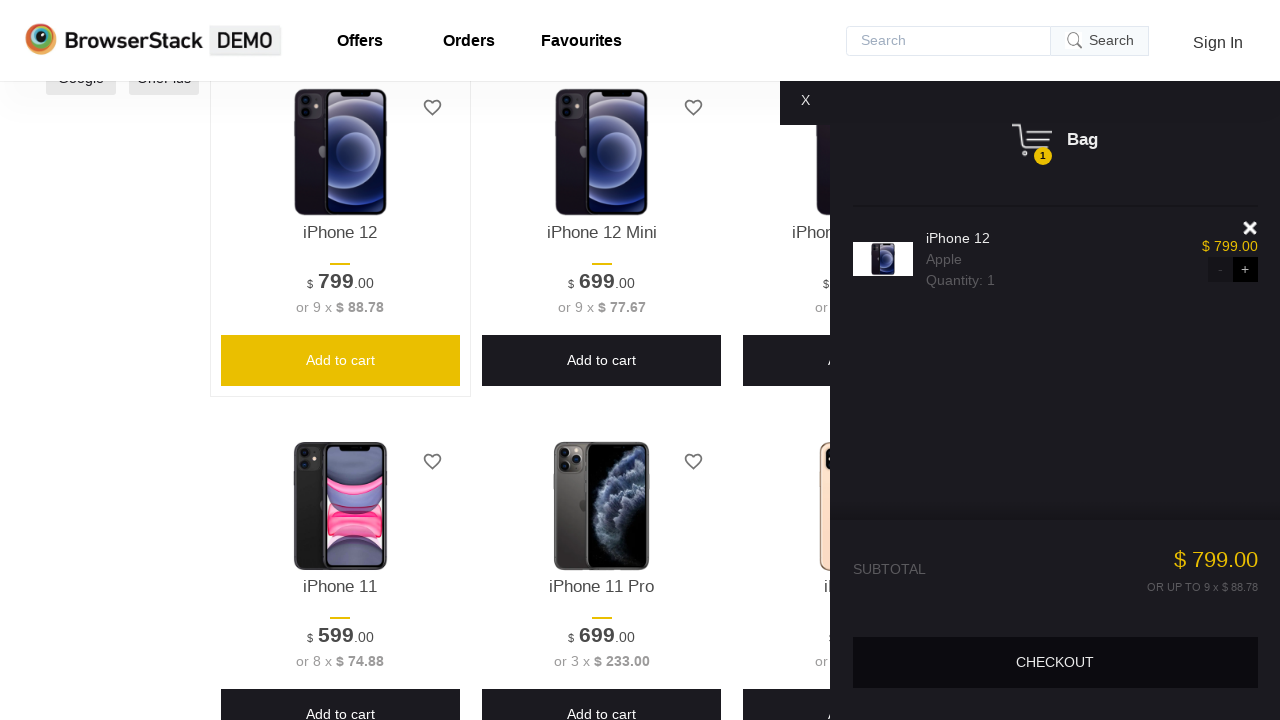

Verified cart panel is visible
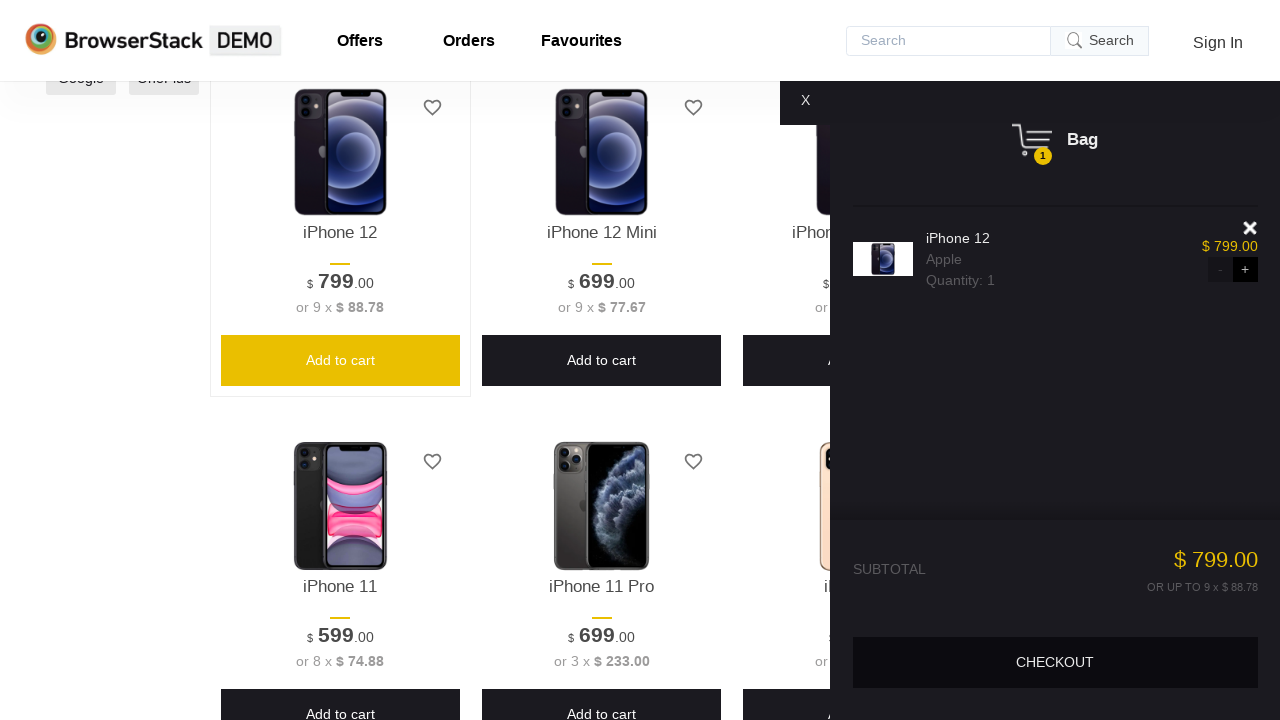

Retrieved product name from shopping cart
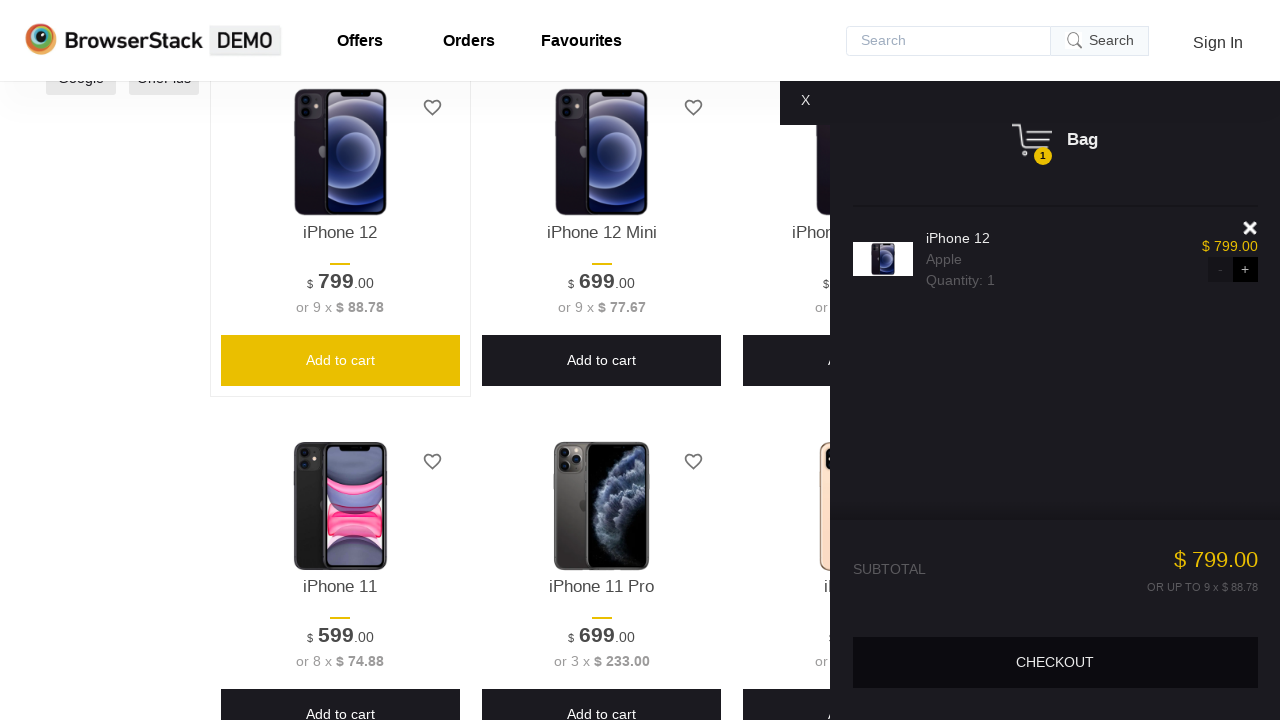

Verified product in cart matches the product that was added
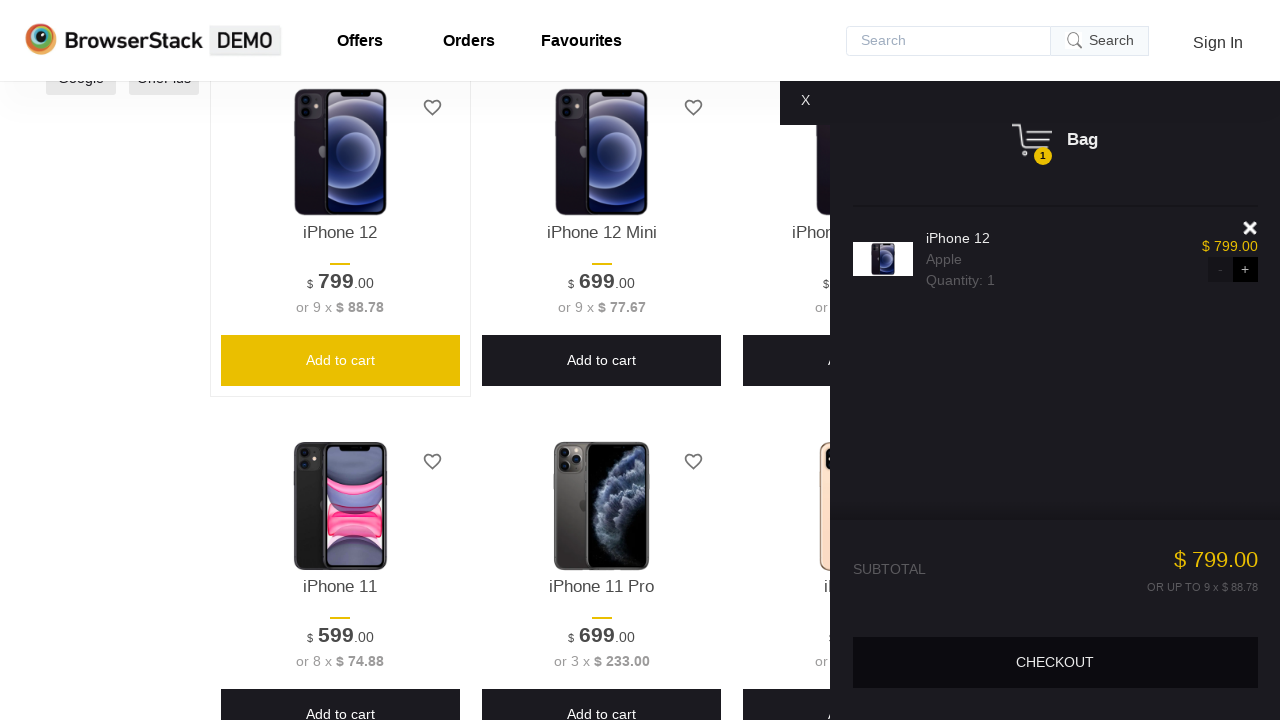

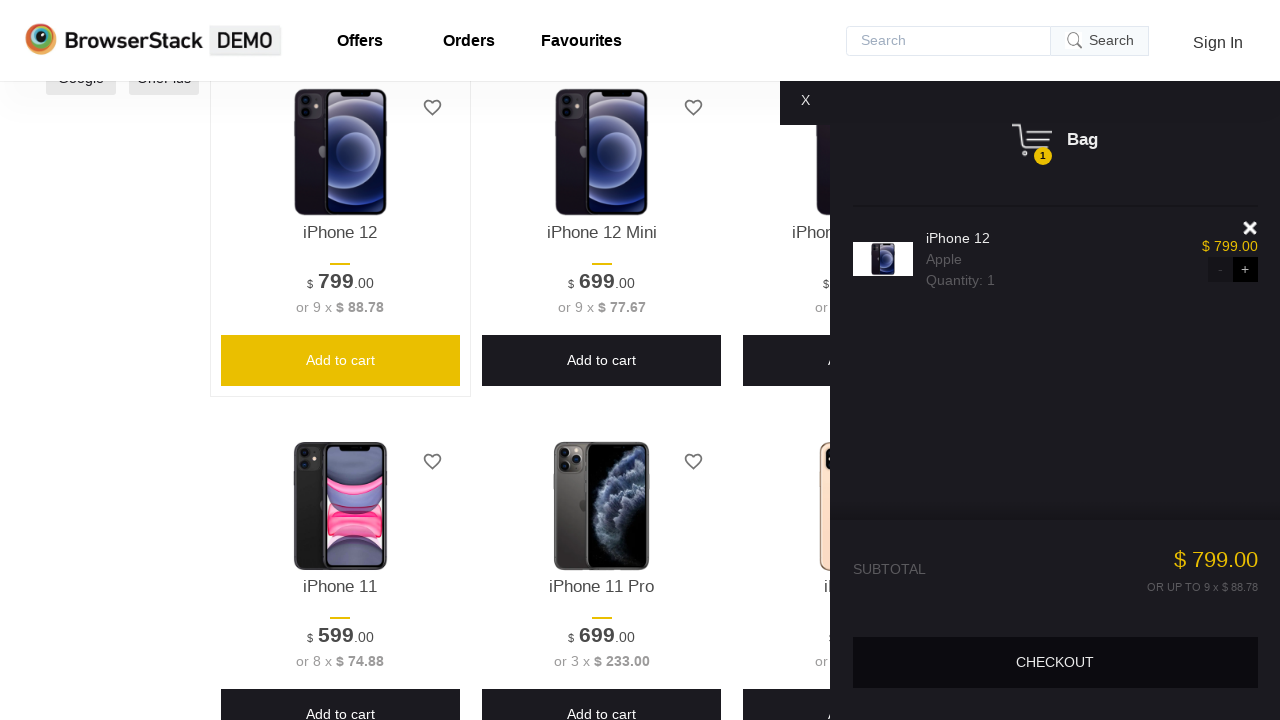